Sets a date in a date picker input field

Starting URL: https://demoqa.com/date-picker

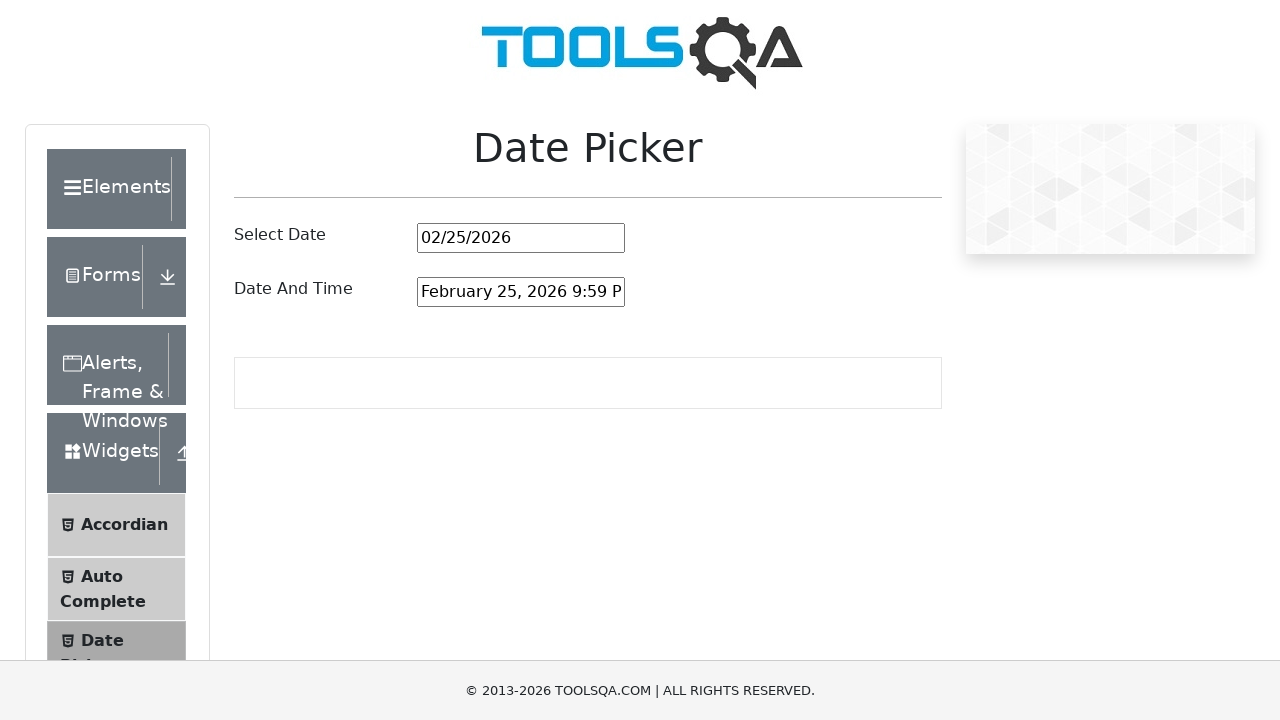

Located date picker input field
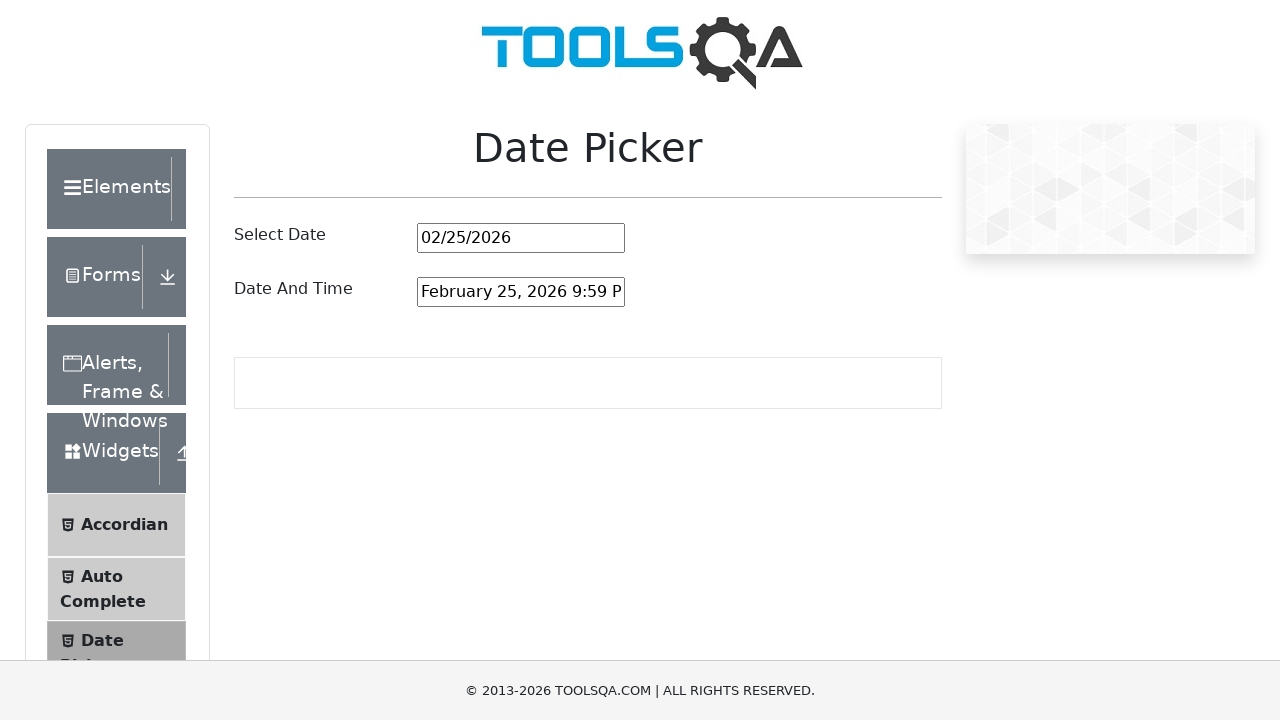

Clicked on date picker input field at (521, 238) on #datePickerMonthYearInput
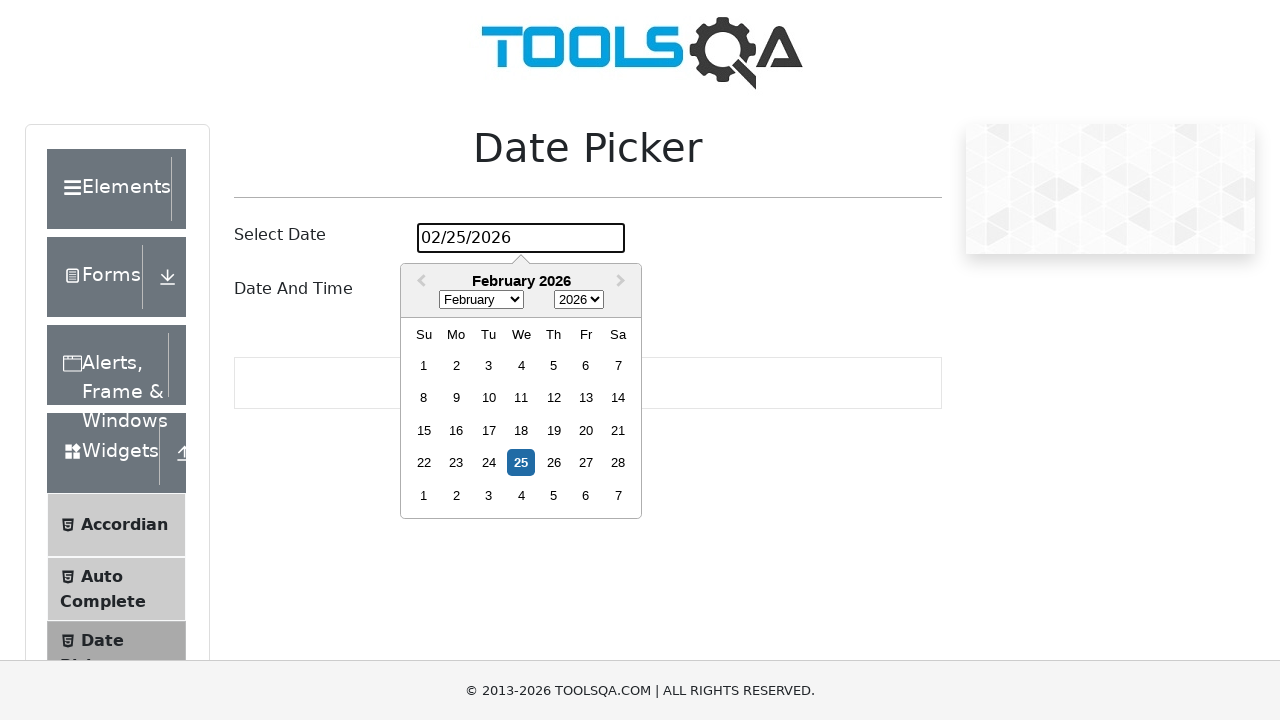

Selected all text in date picker input field on #datePickerMonthYearInput
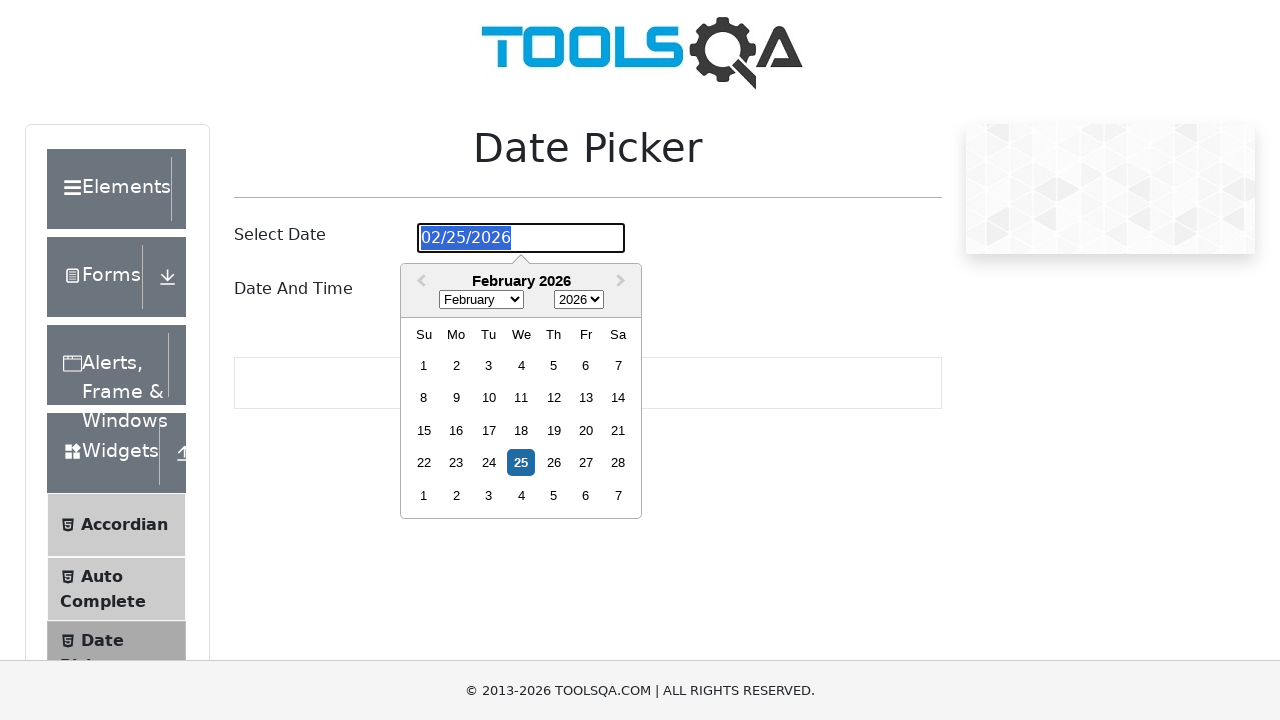

Filled date picker with date 07/01/2025 on #datePickerMonthYearInput
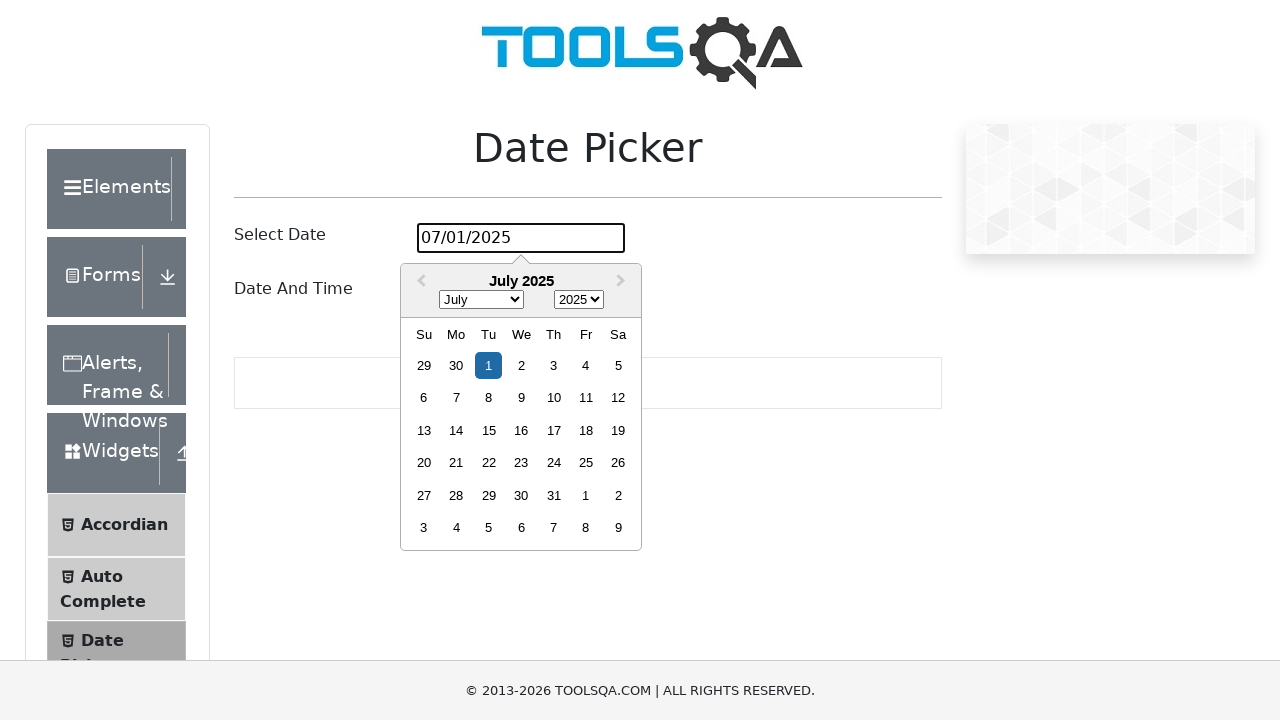

Pressed Enter to confirm date selection on #datePickerMonthYearInput
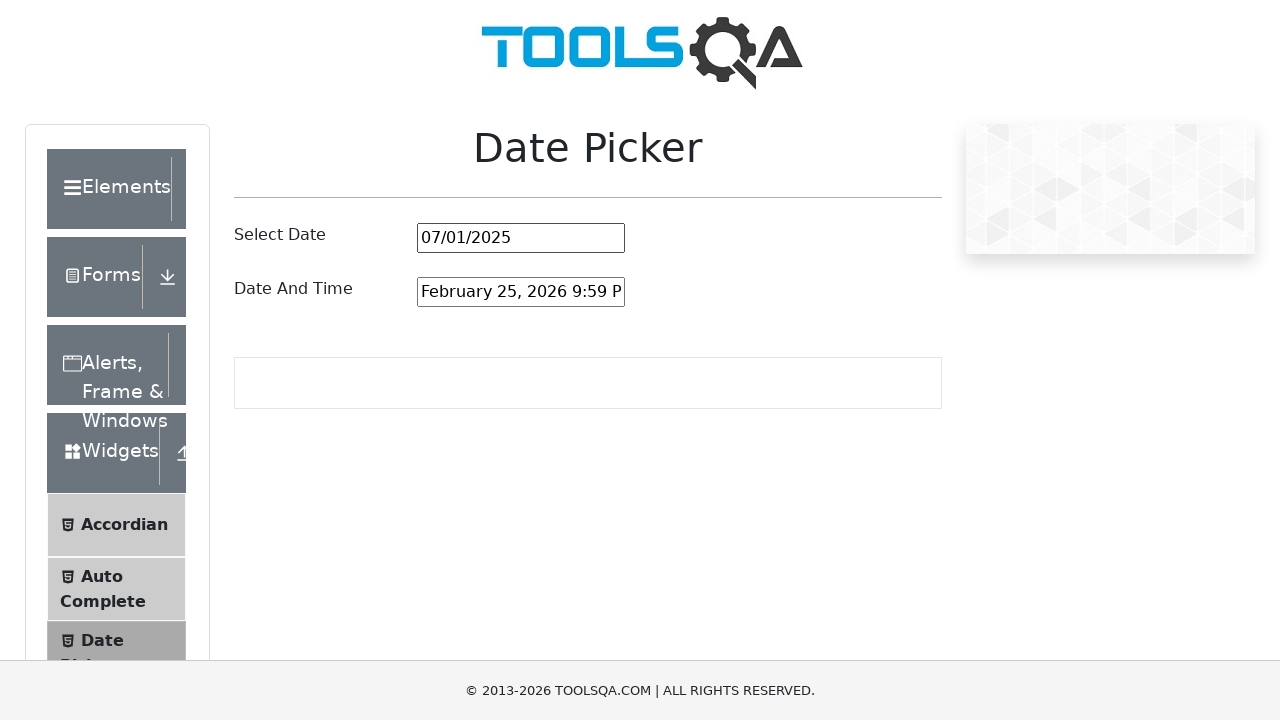

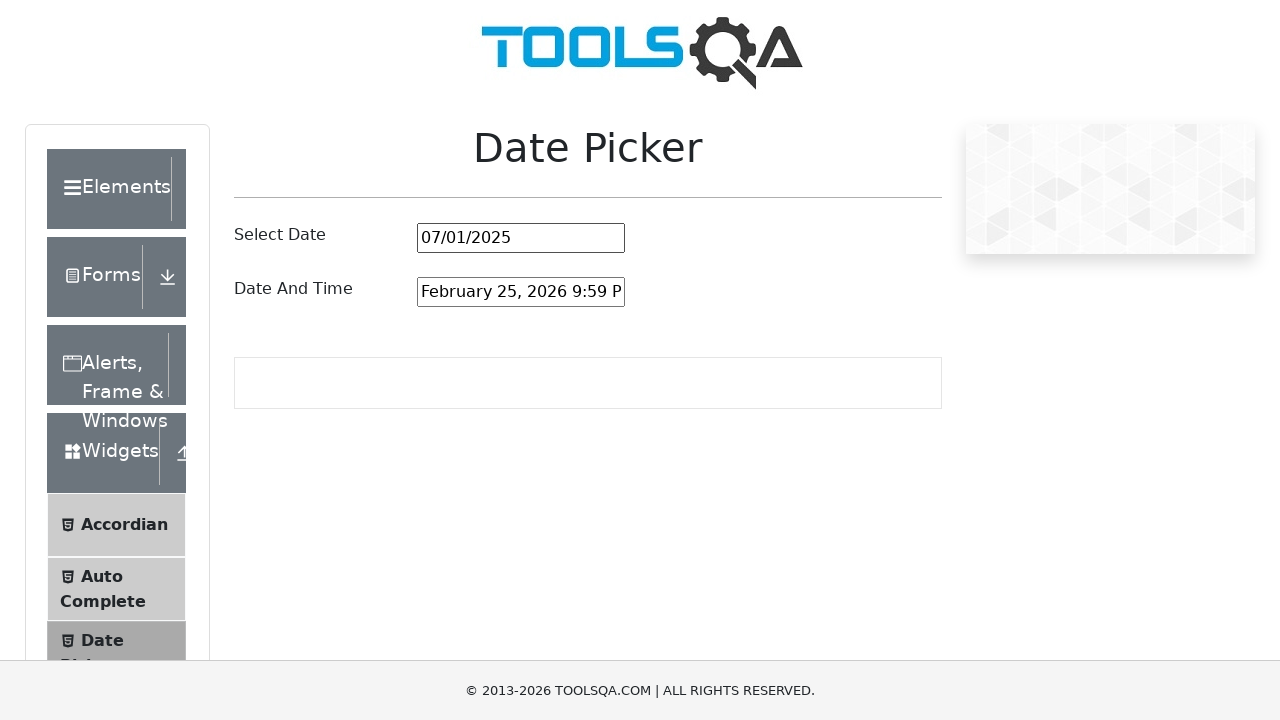